Verifies that job listing items are displayed on the search results page

Starting URL: https://www.welcometothejungle.com/en/jobs?refinementList%5Boffices.country_code%5D%5B%5D=FR&query=react%20js&page=1

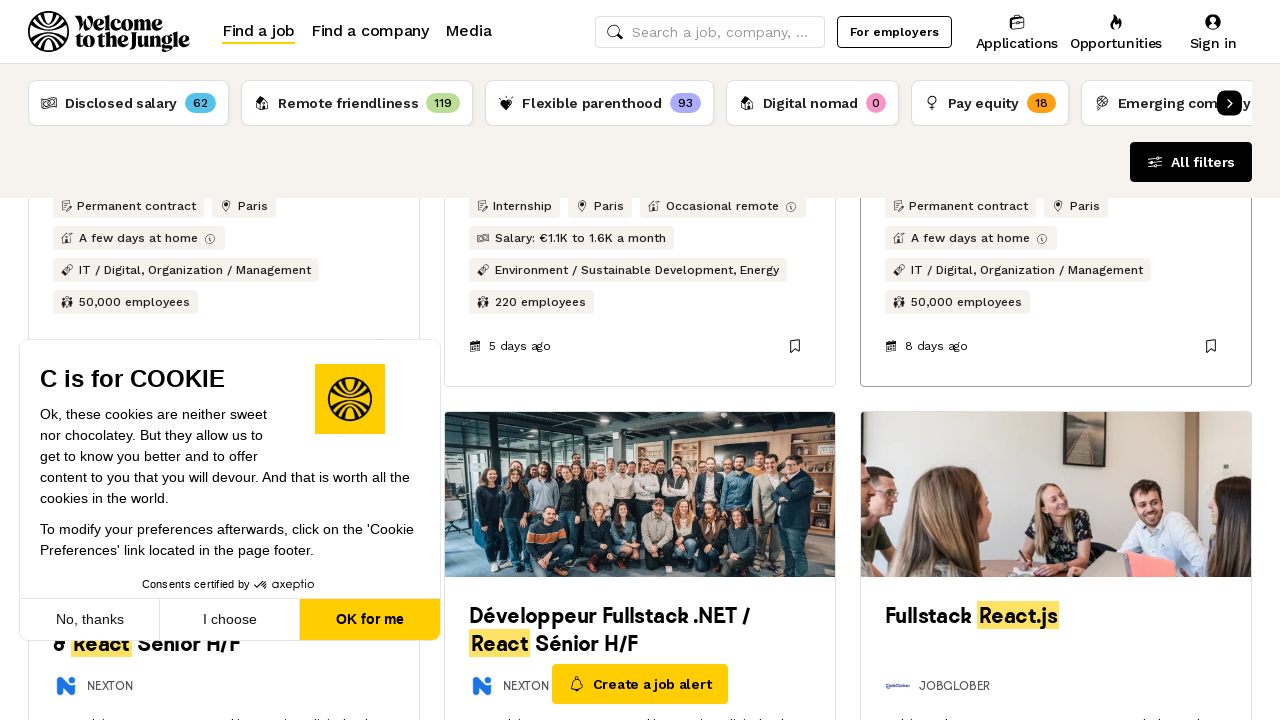

Waited for job listing items to load
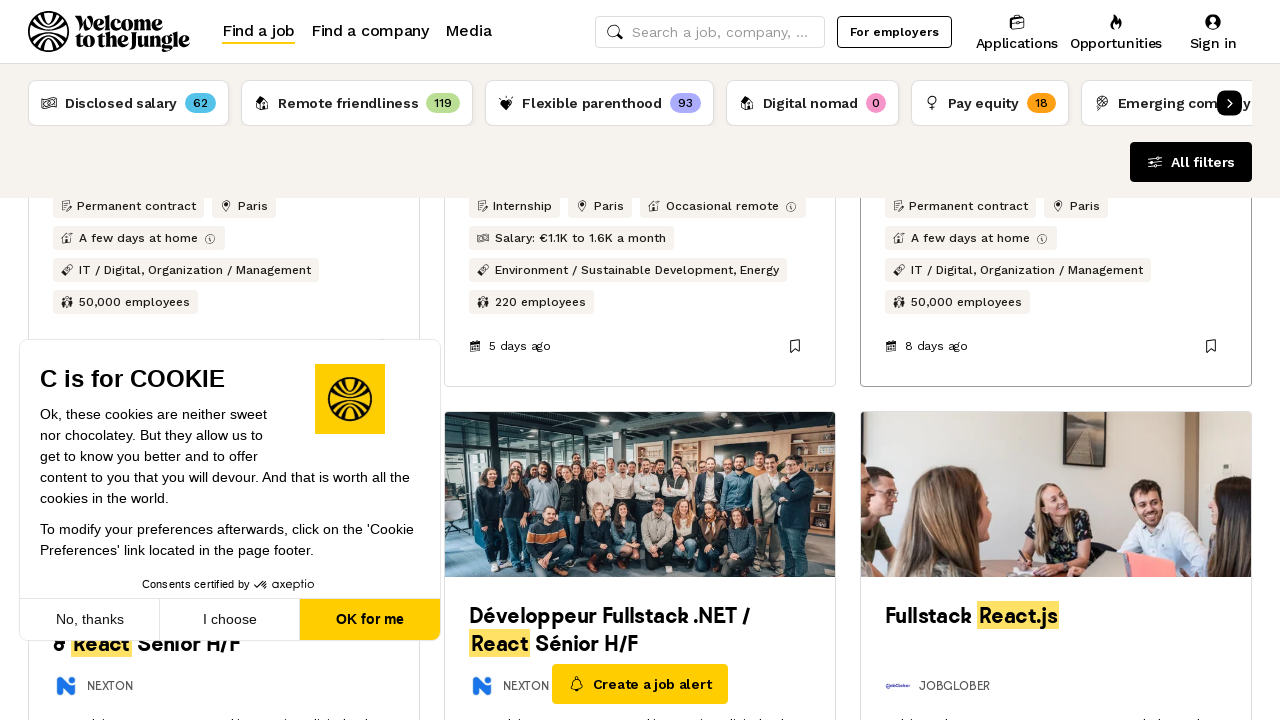

Located job listing item elements
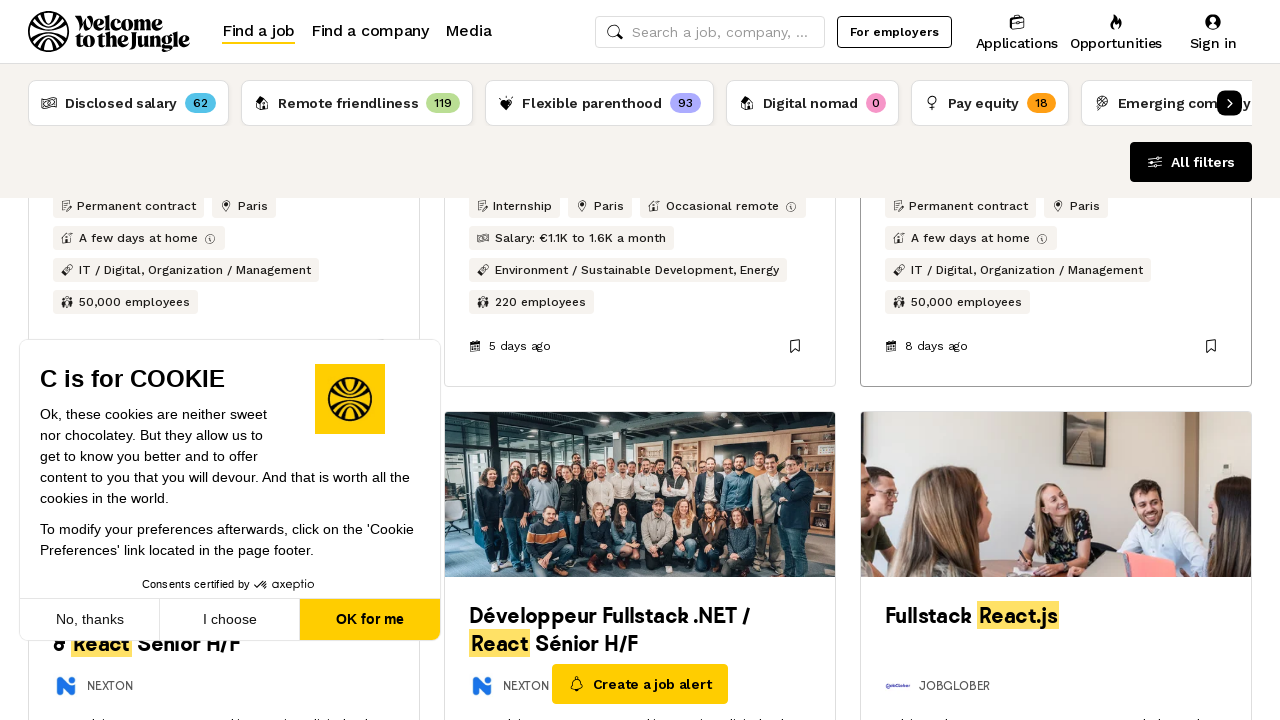

Verified that job listing items are displayed on the search results page
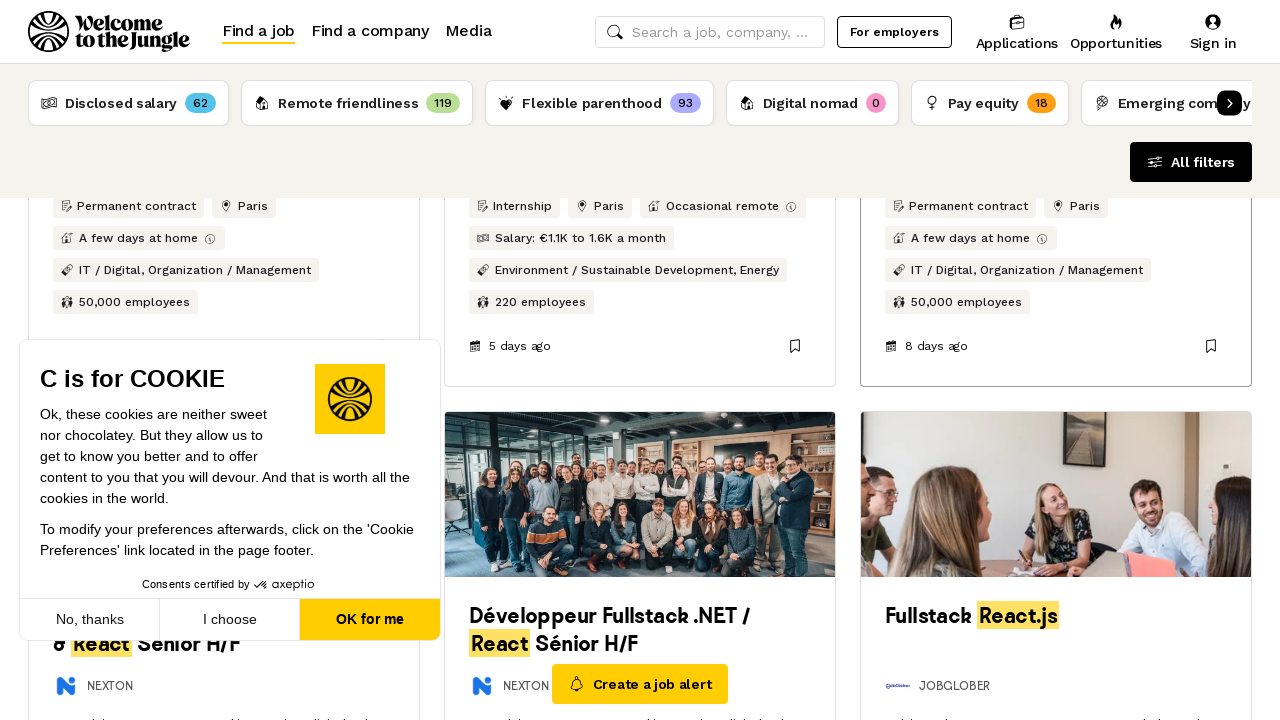

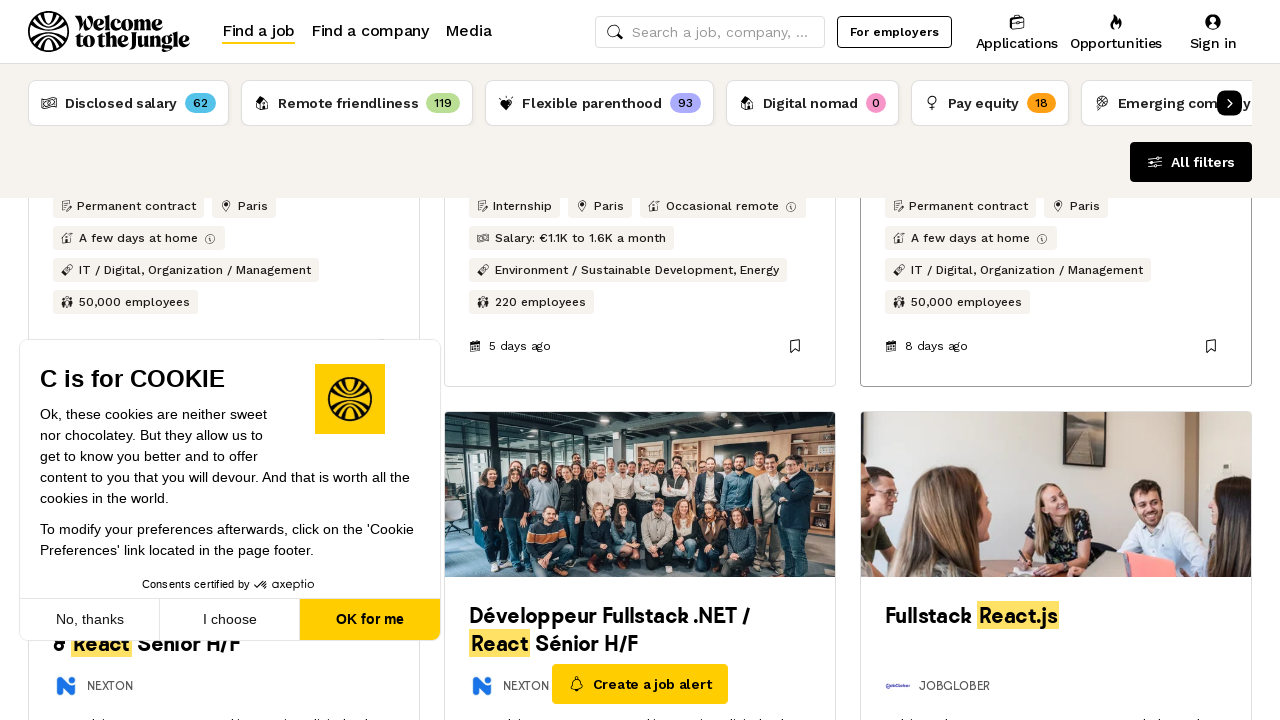